Tests injecting jQuery and jQuery Growl library into a page, then displays growl notification messages in the browser.

Starting URL: http://the-internet.herokuapp.com

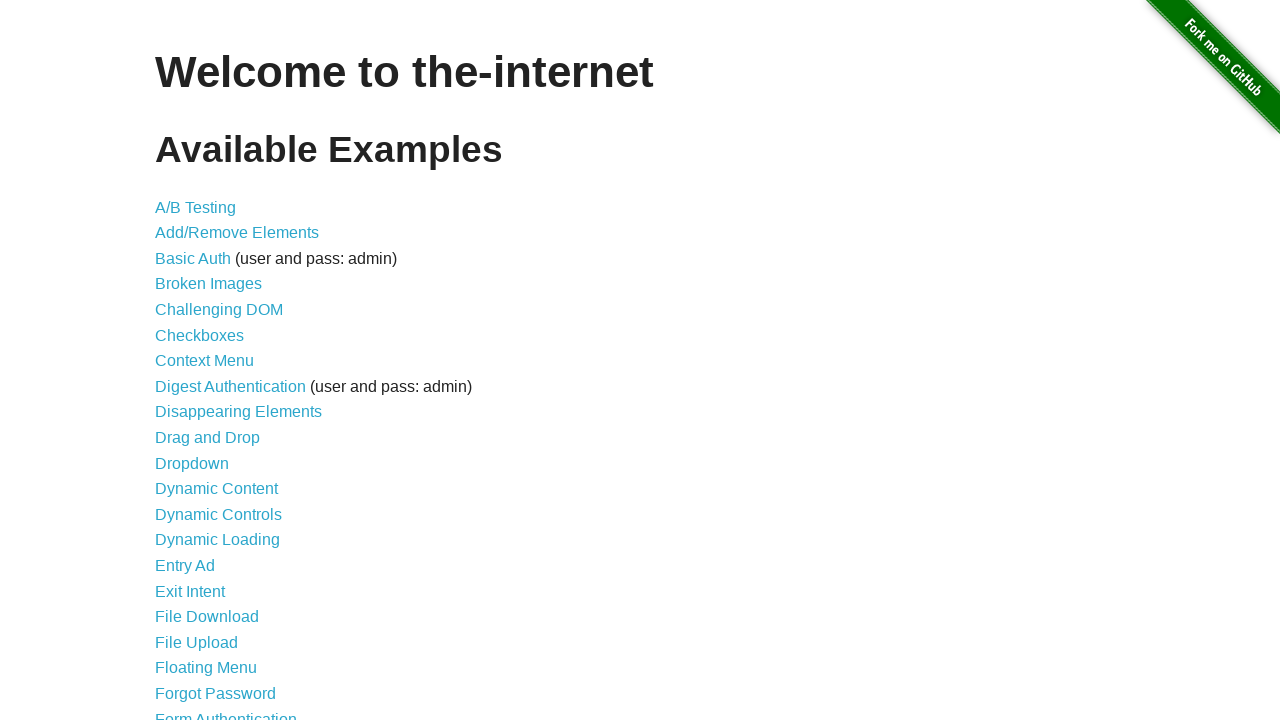

Injected jQuery library into page if not already present
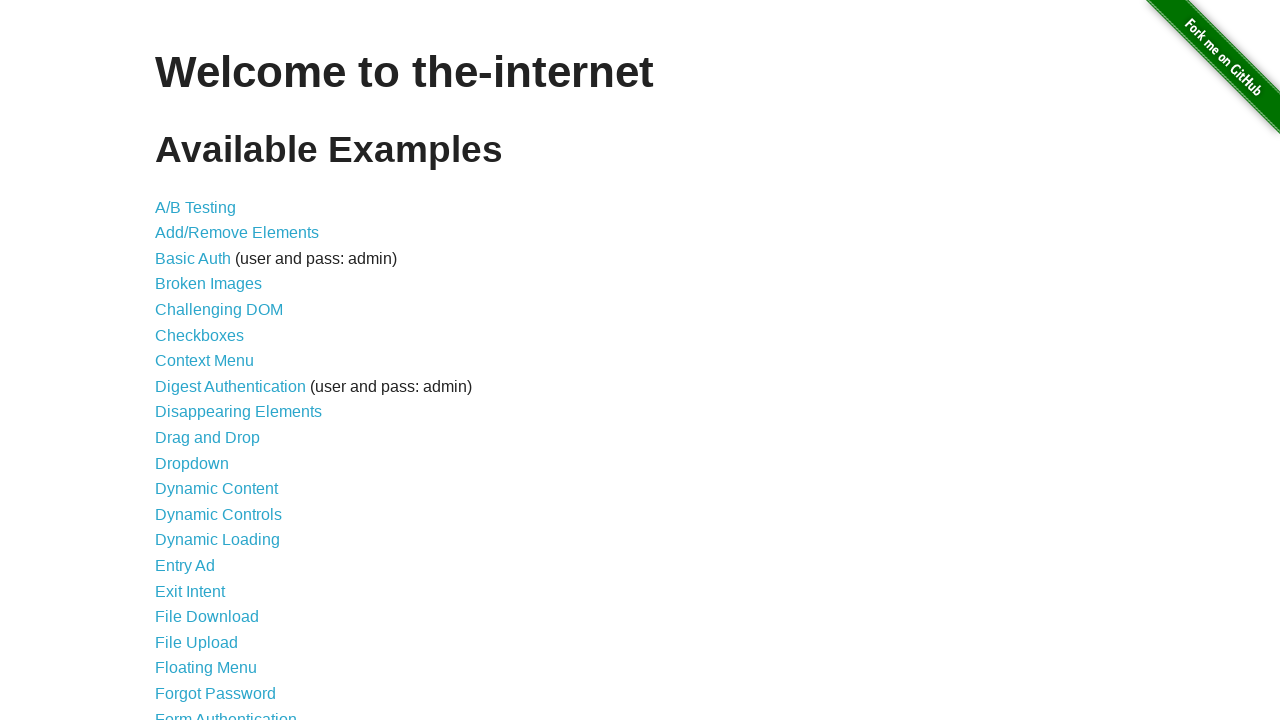

jQuery library loaded successfully
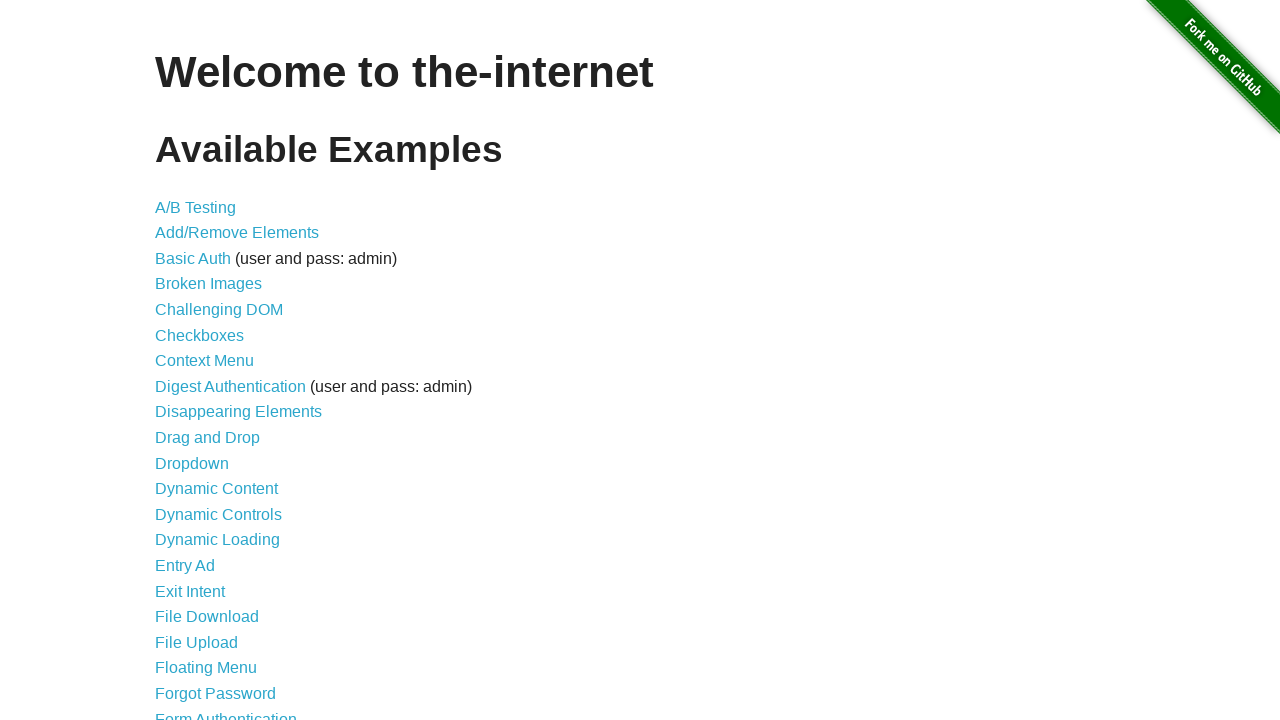

Loaded jQuery Growl library script
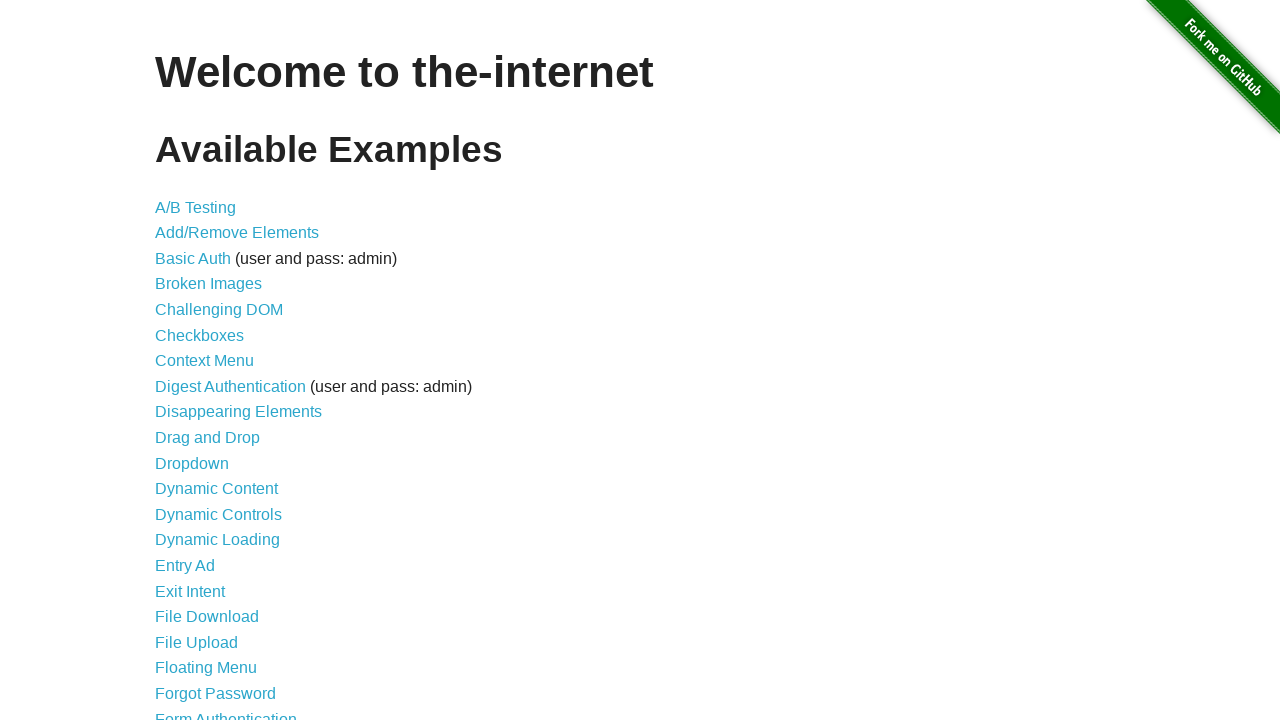

Added jQuery Growl CSS stylesheet to page
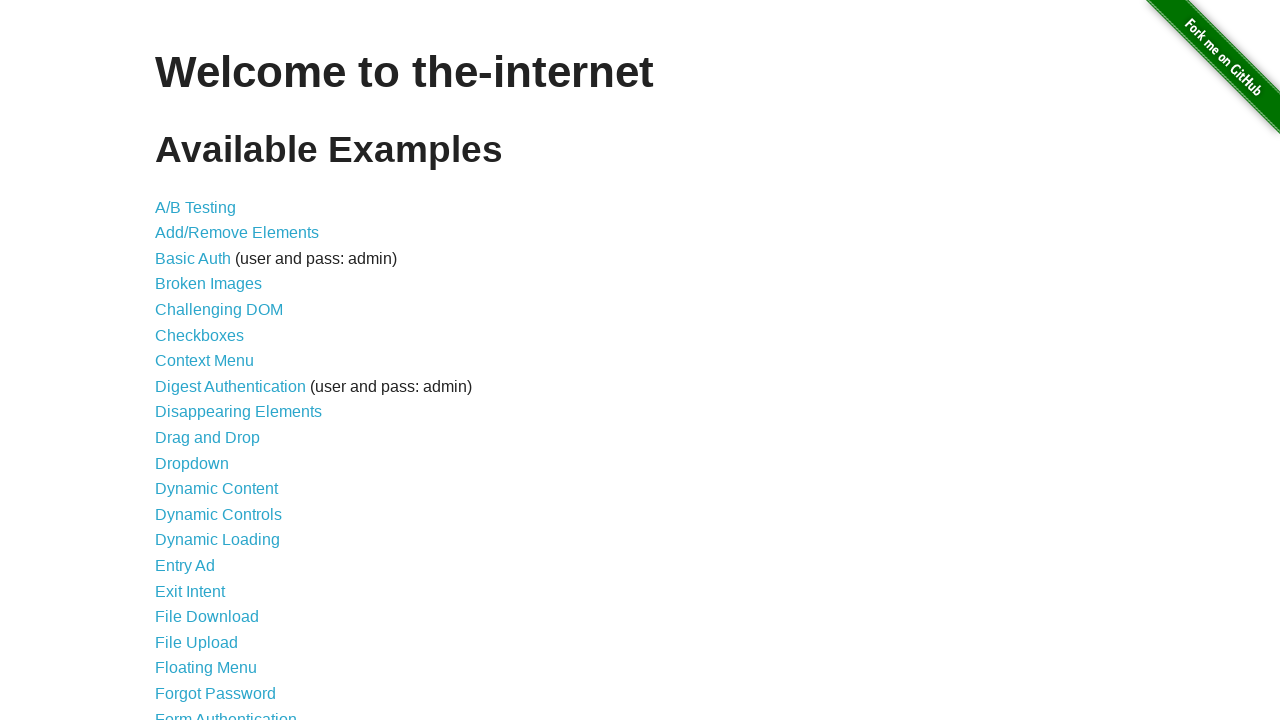

jQuery Growl library ready and available
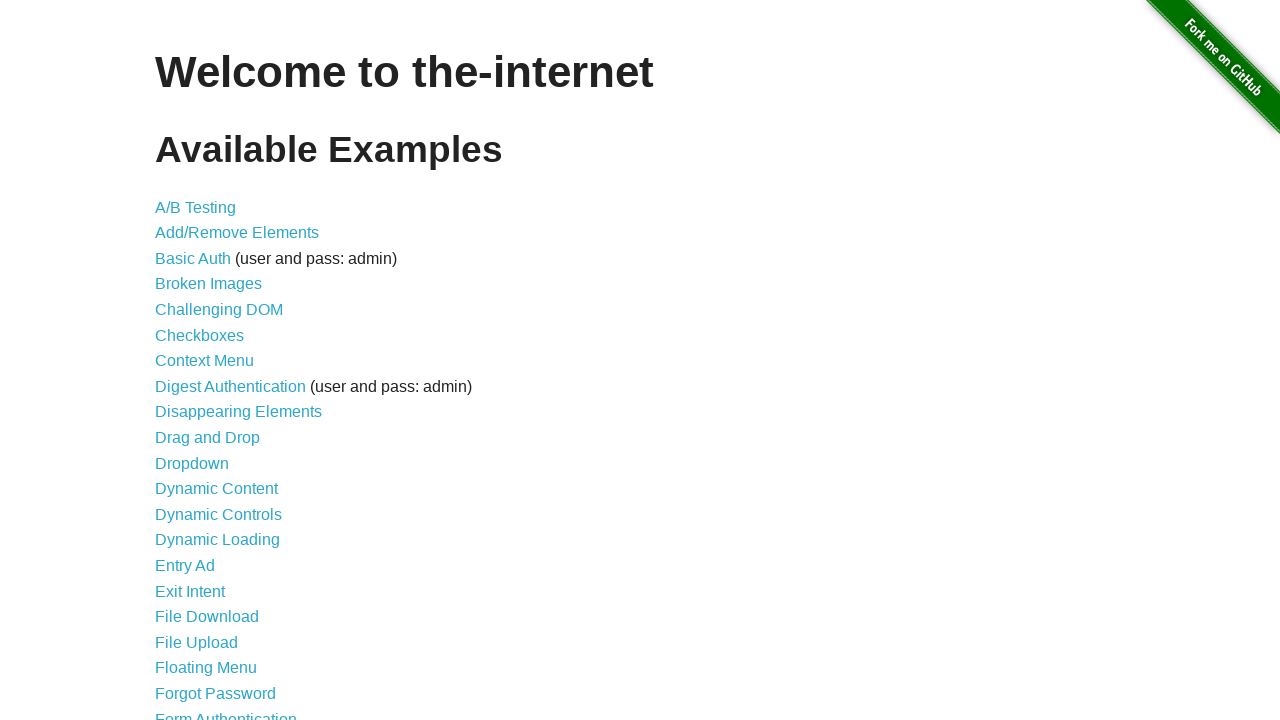

Displayed default growl notification with title 'GET' and message '/'
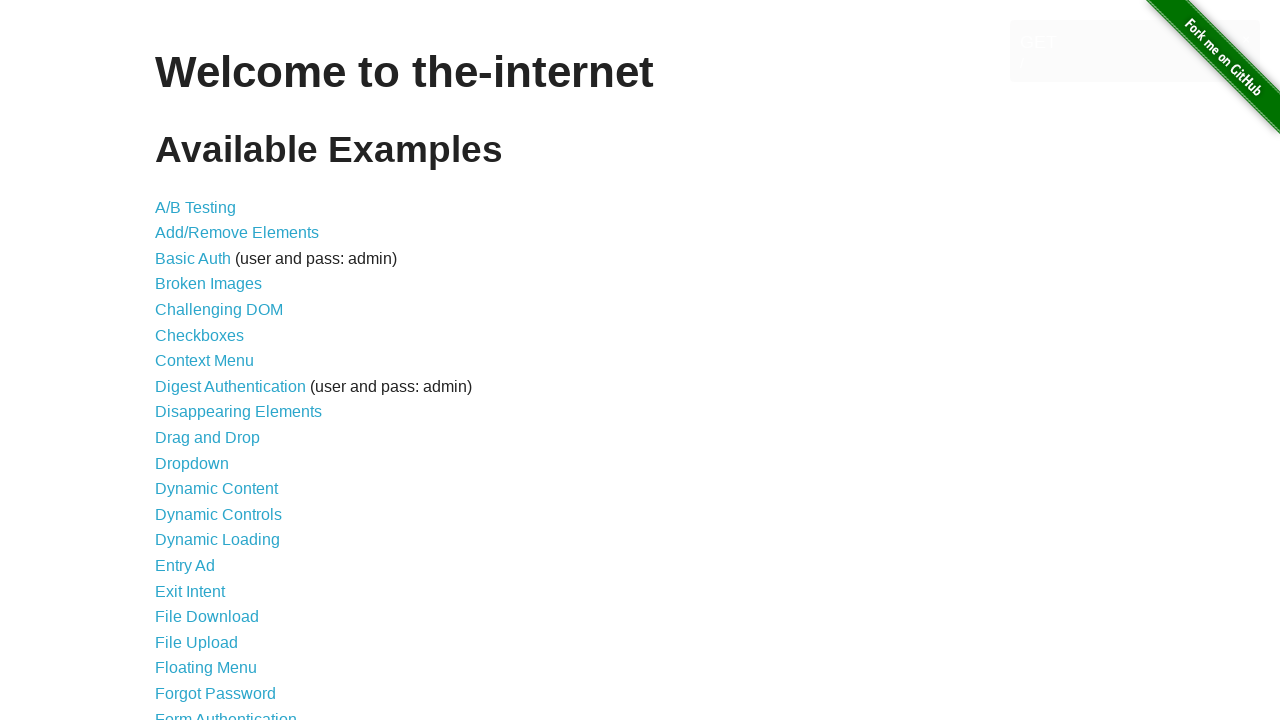

Displayed error growl notification
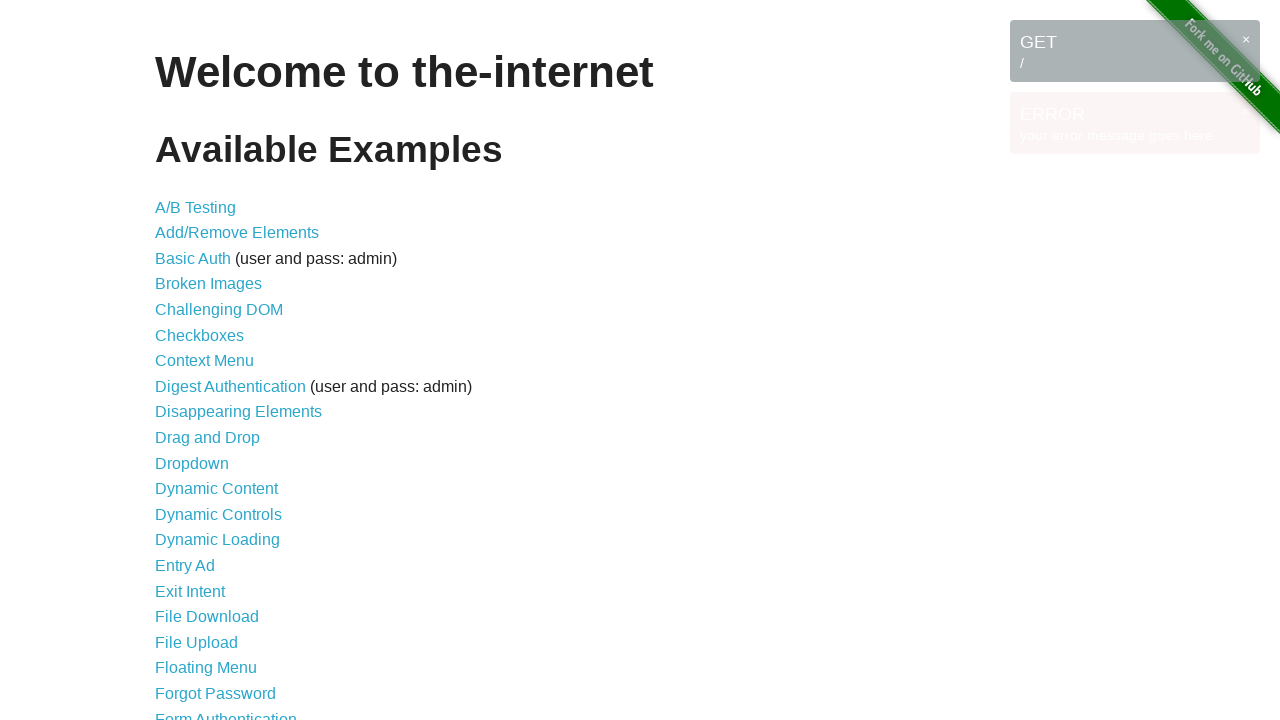

Displayed notice growl notification
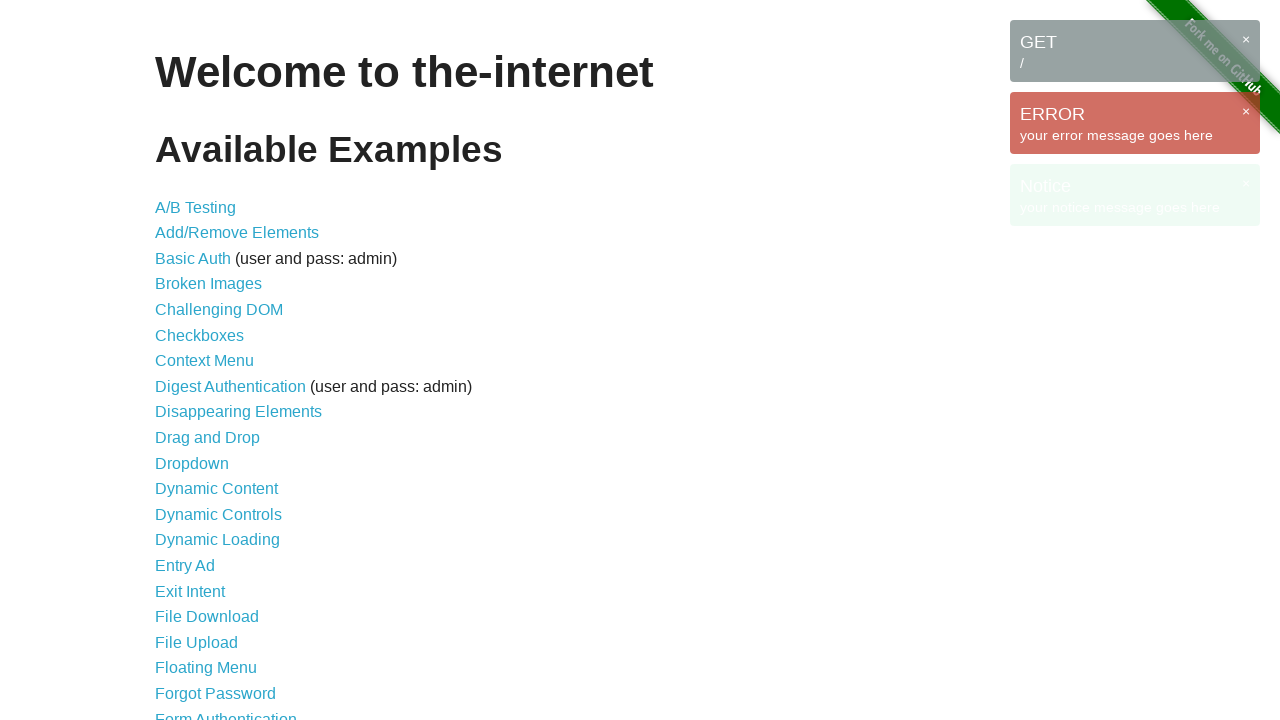

Displayed warning growl notification
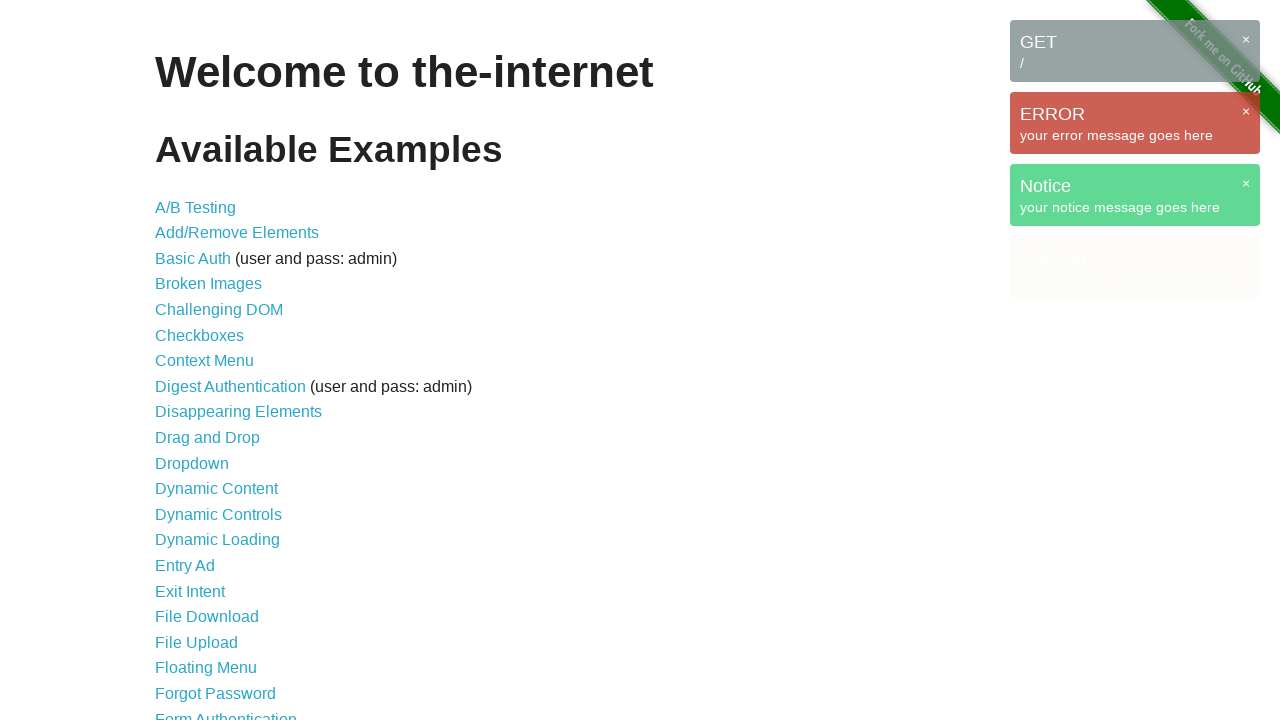

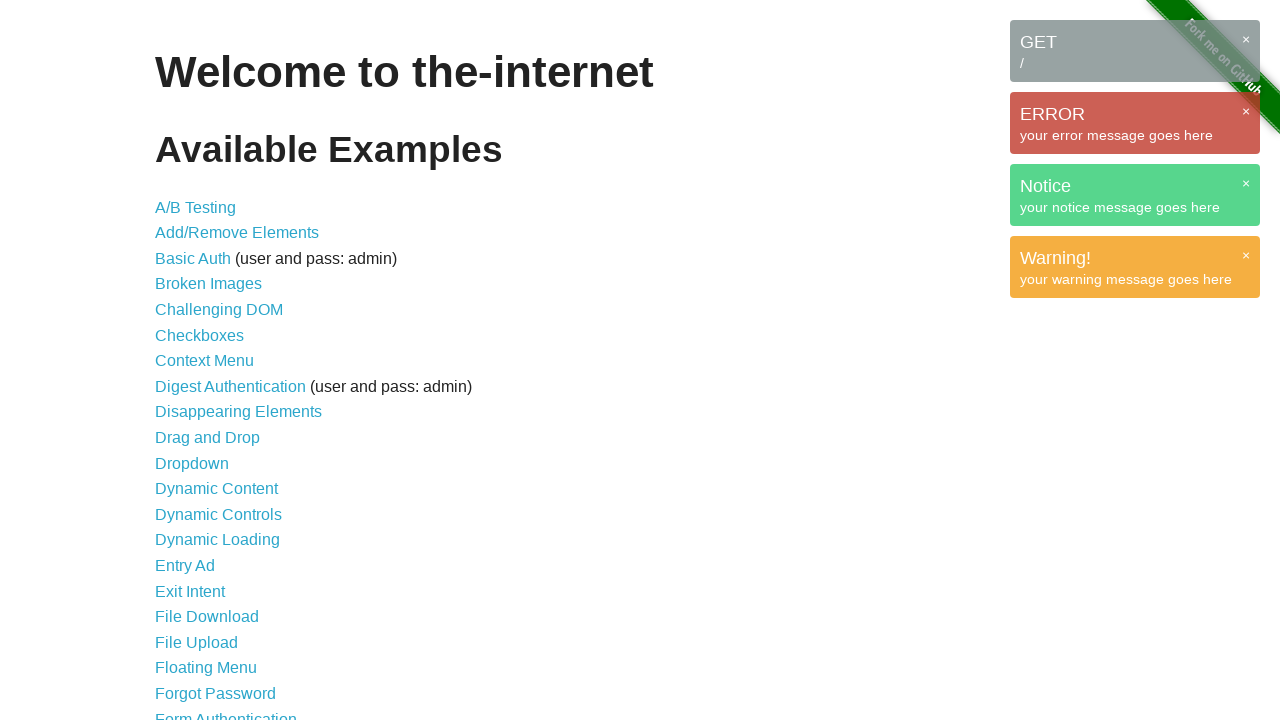